Tests filtering to display only active (uncompleted) todo items.

Starting URL: https://demo.playwright.dev/todomvc

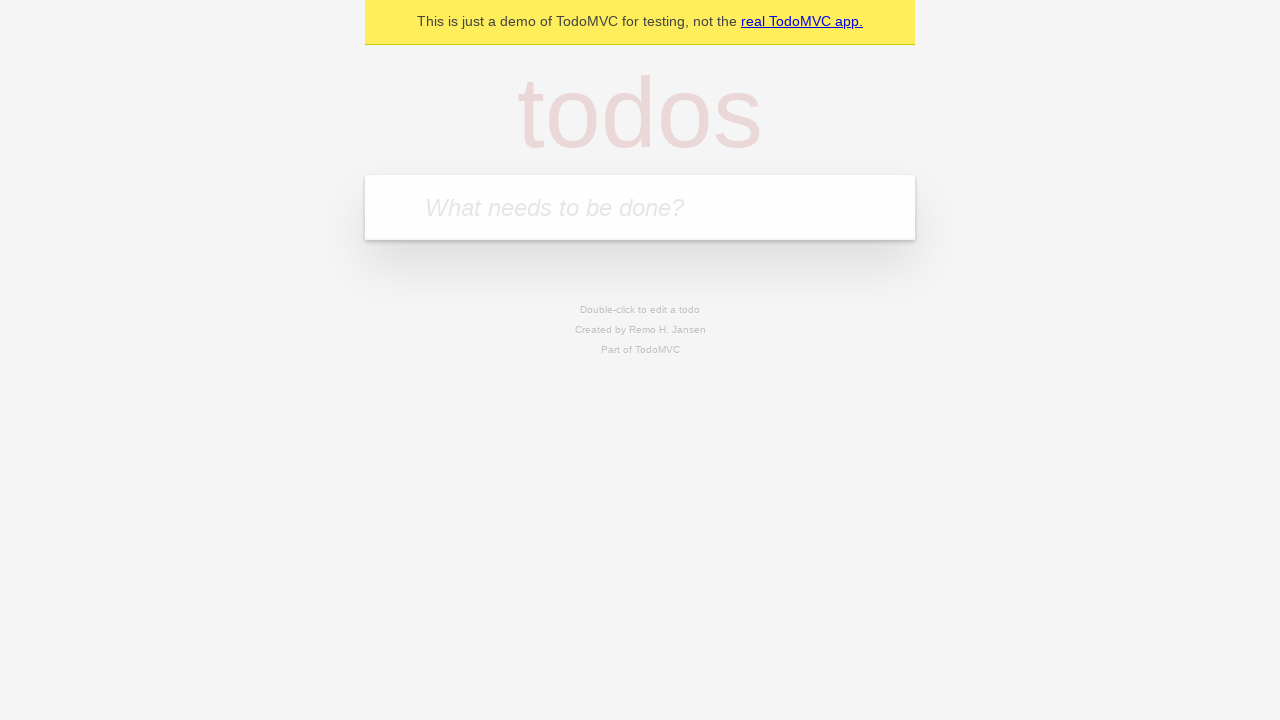

Filled todo input with 'buy some cheese' on internal:attr=[placeholder="What needs to be done?"i]
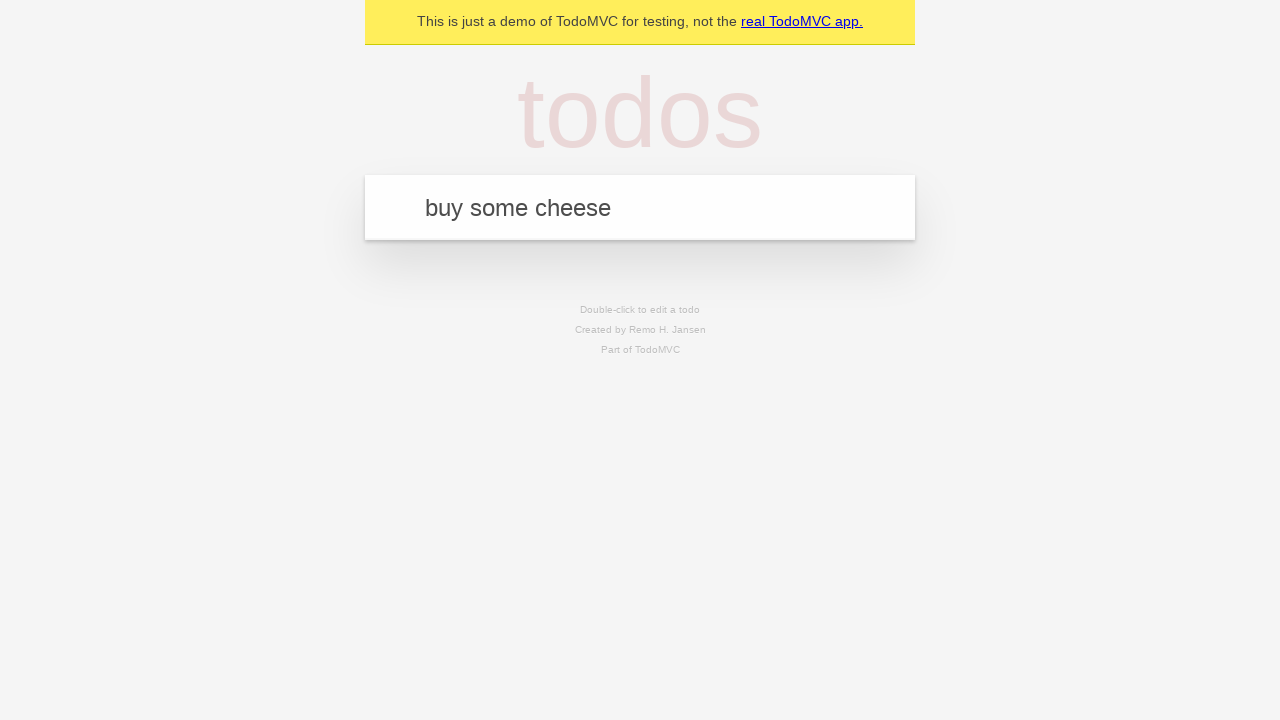

Pressed Enter to add first todo item on internal:attr=[placeholder="What needs to be done?"i]
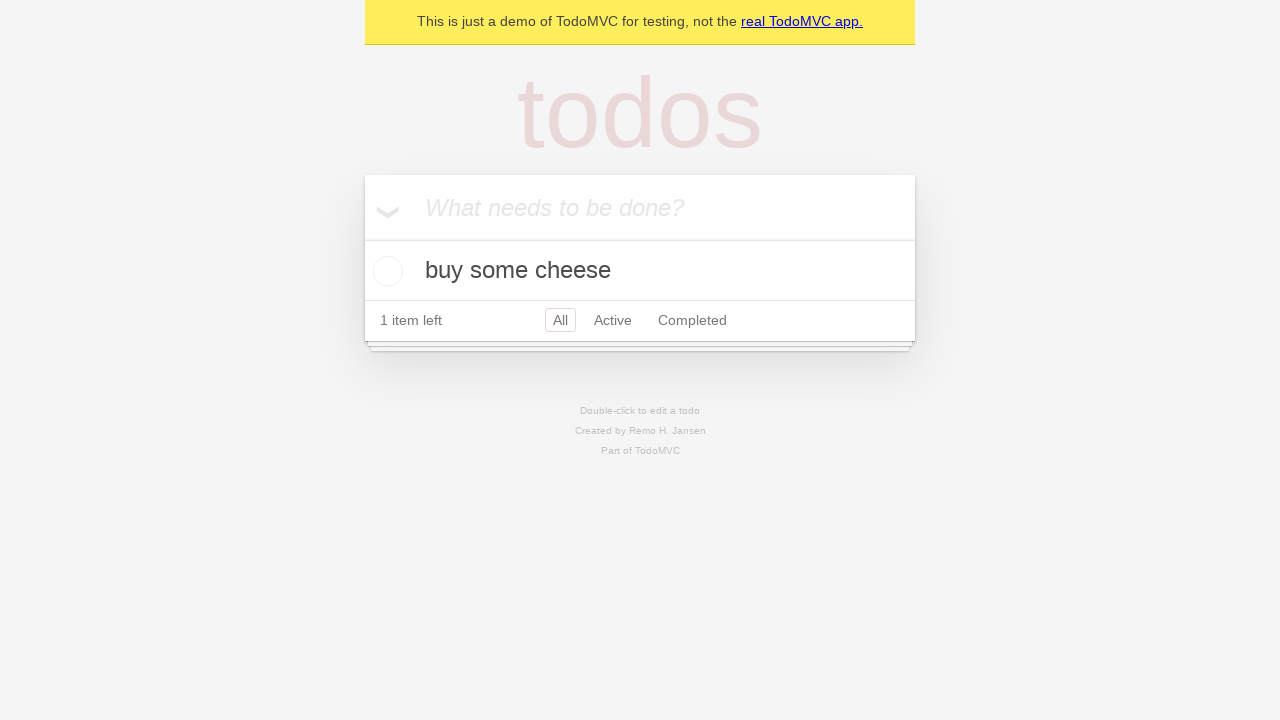

Filled todo input with 'feed the cat' on internal:attr=[placeholder="What needs to be done?"i]
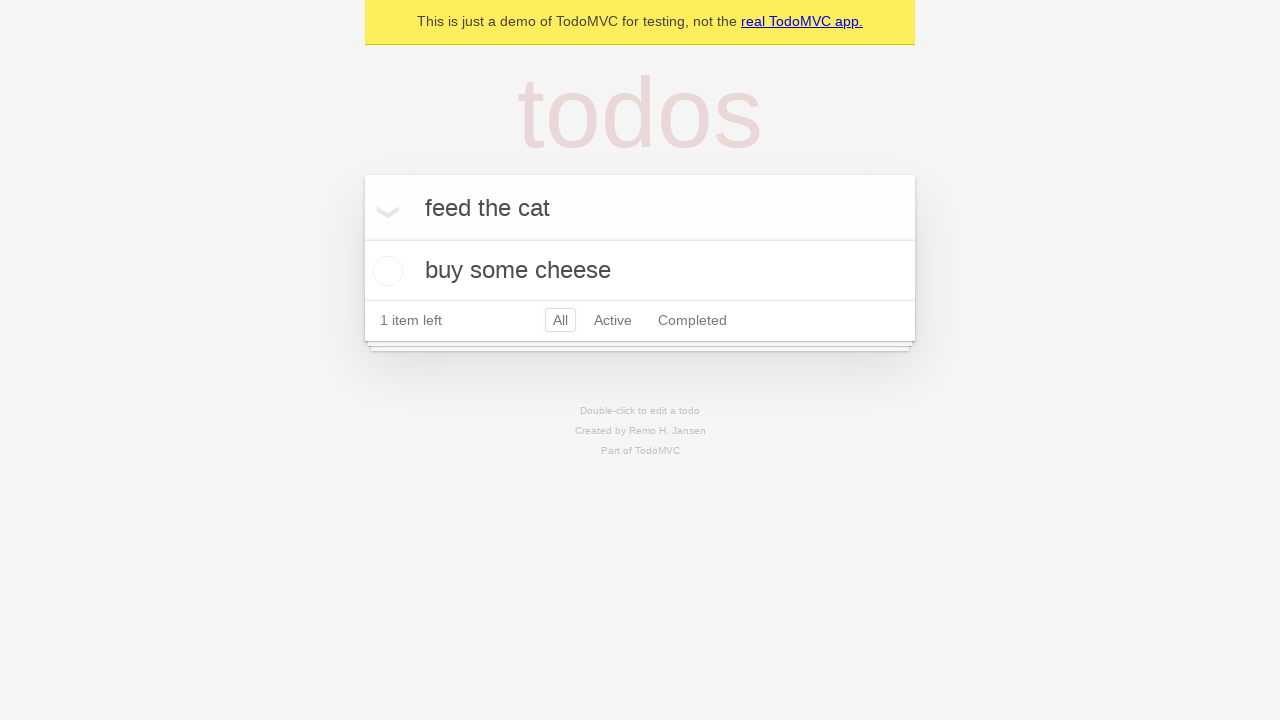

Pressed Enter to add second todo item on internal:attr=[placeholder="What needs to be done?"i]
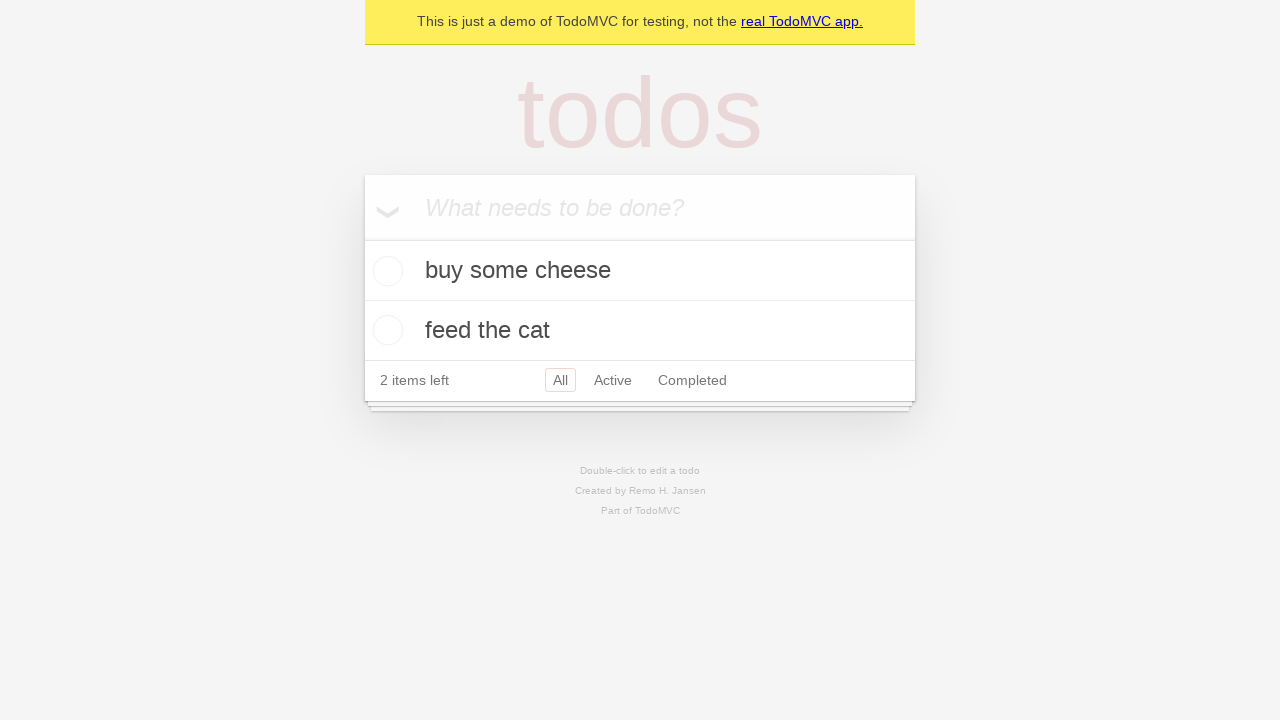

Filled todo input with 'book a doctors appointment' on internal:attr=[placeholder="What needs to be done?"i]
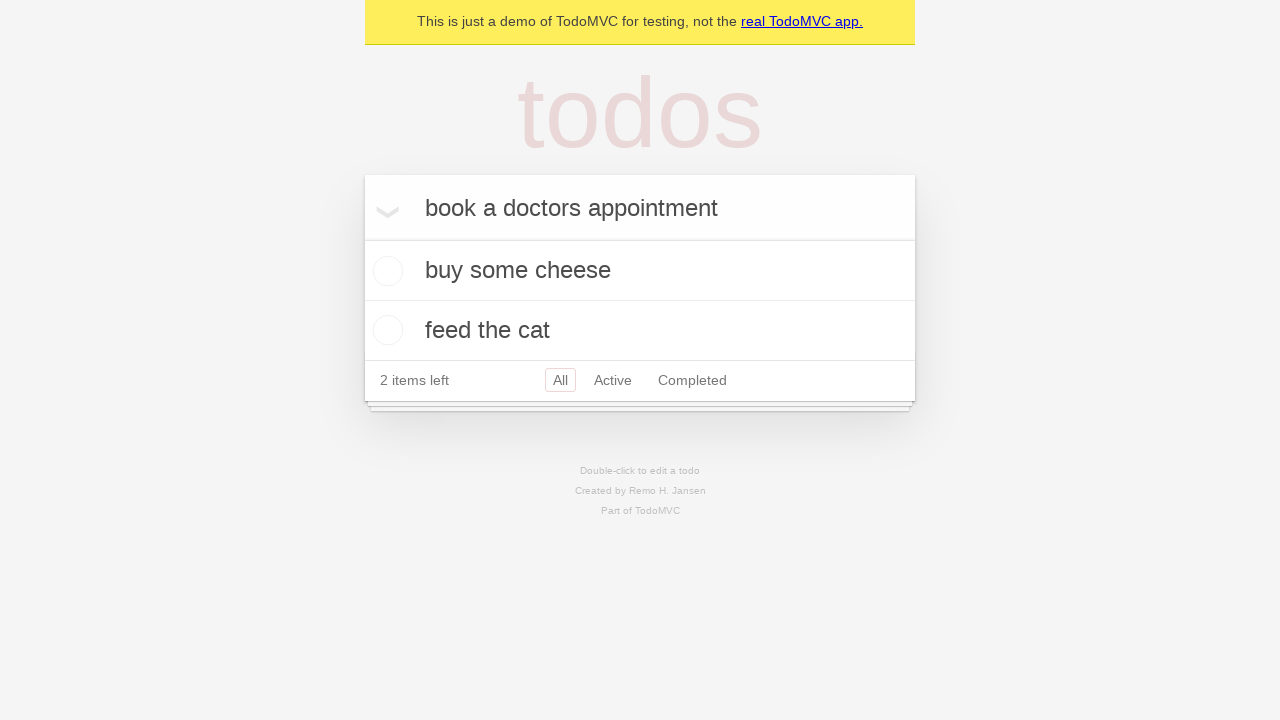

Pressed Enter to add third todo item on internal:attr=[placeholder="What needs to be done?"i]
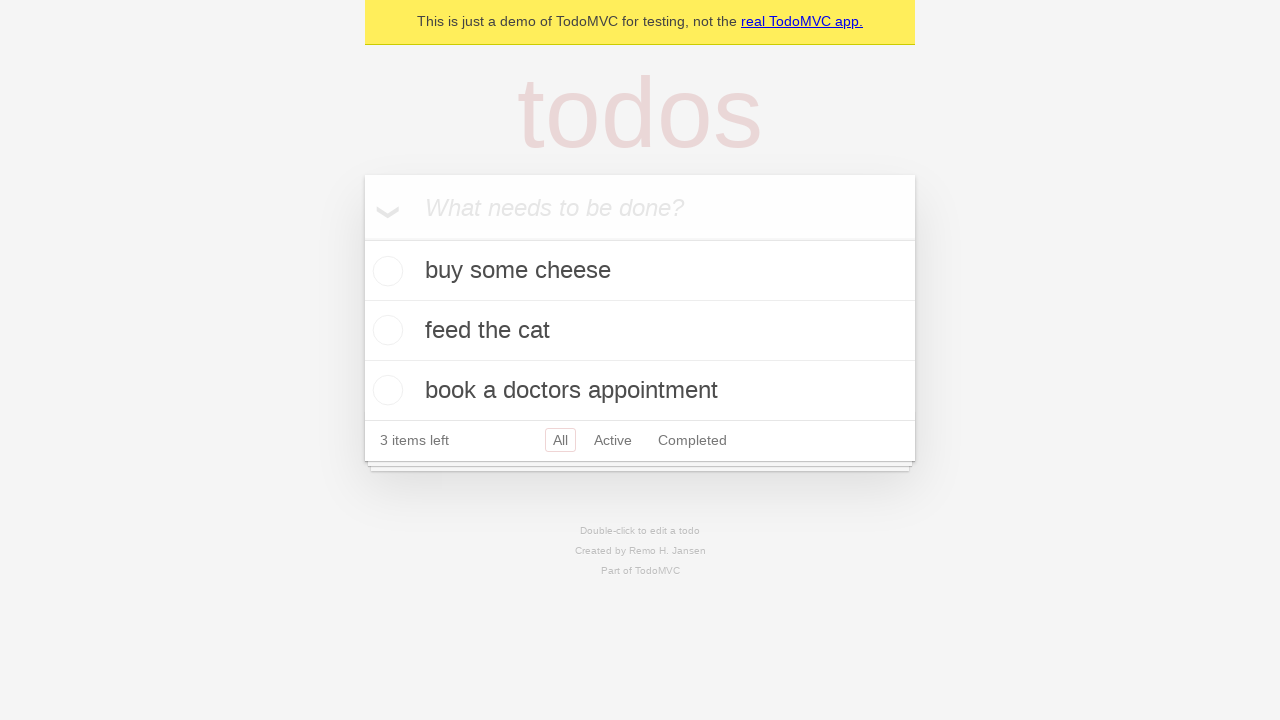

Checked the second todo item (feed the cat) at (385, 330) on [data-testid='todo-item'] >> nth=1 >> internal:role=checkbox
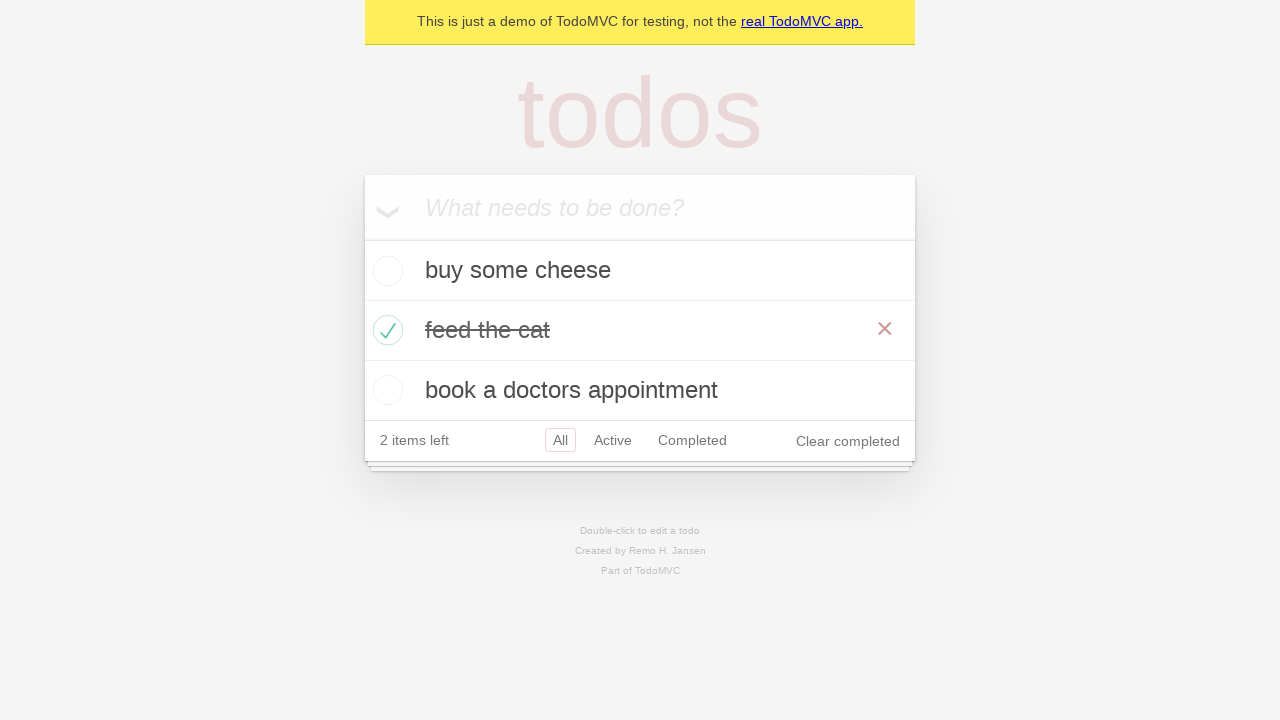

Clicked Active filter to display only uncompleted items at (613, 440) on internal:role=link[name="Active"i]
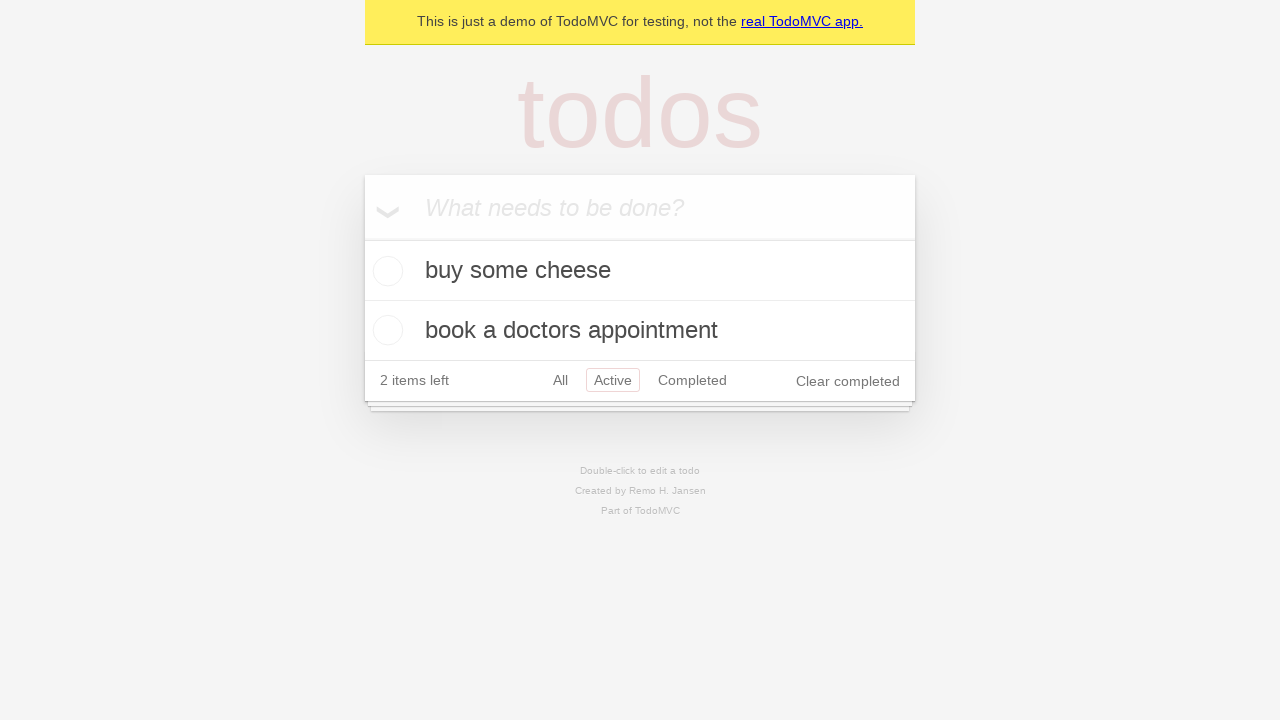

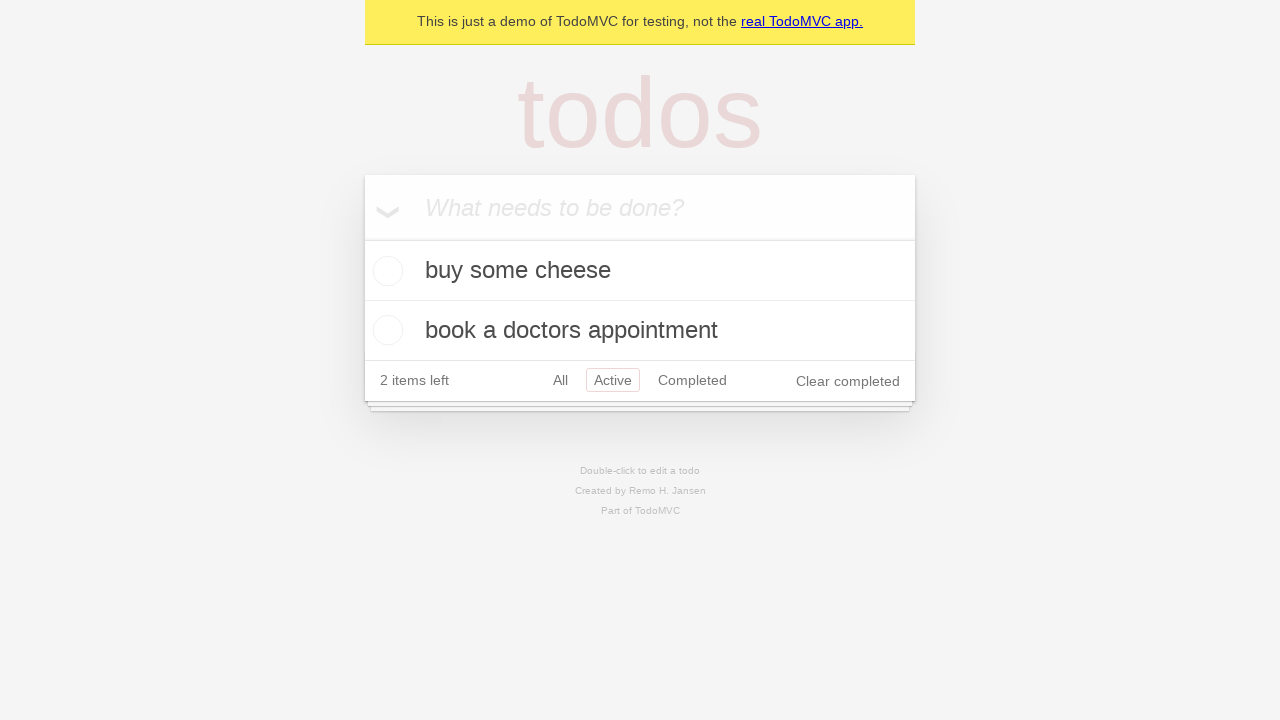